Tests opting out of A/B tests by visiting the page, verifying A/B test is active, adding an opt-out cookie, refreshing, and verifying the opt-out worked.

Starting URL: http://the-internet.herokuapp.com/abtest

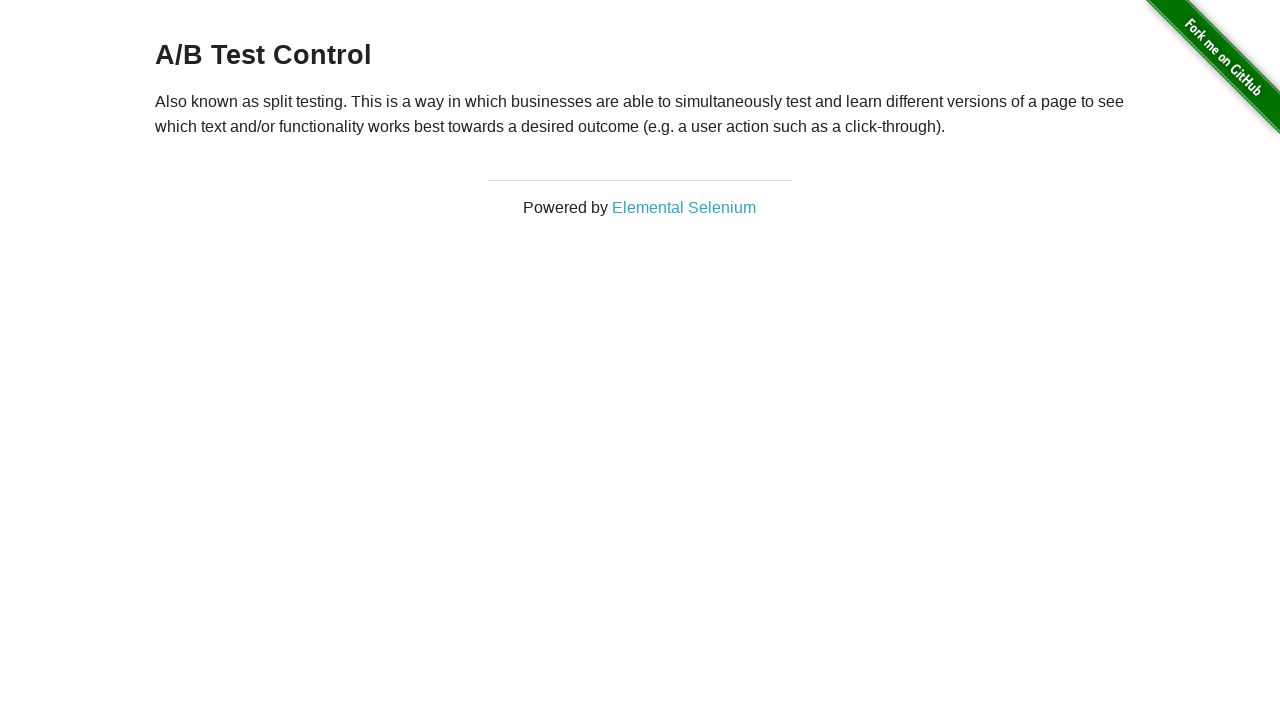

Navigated to A/B test page
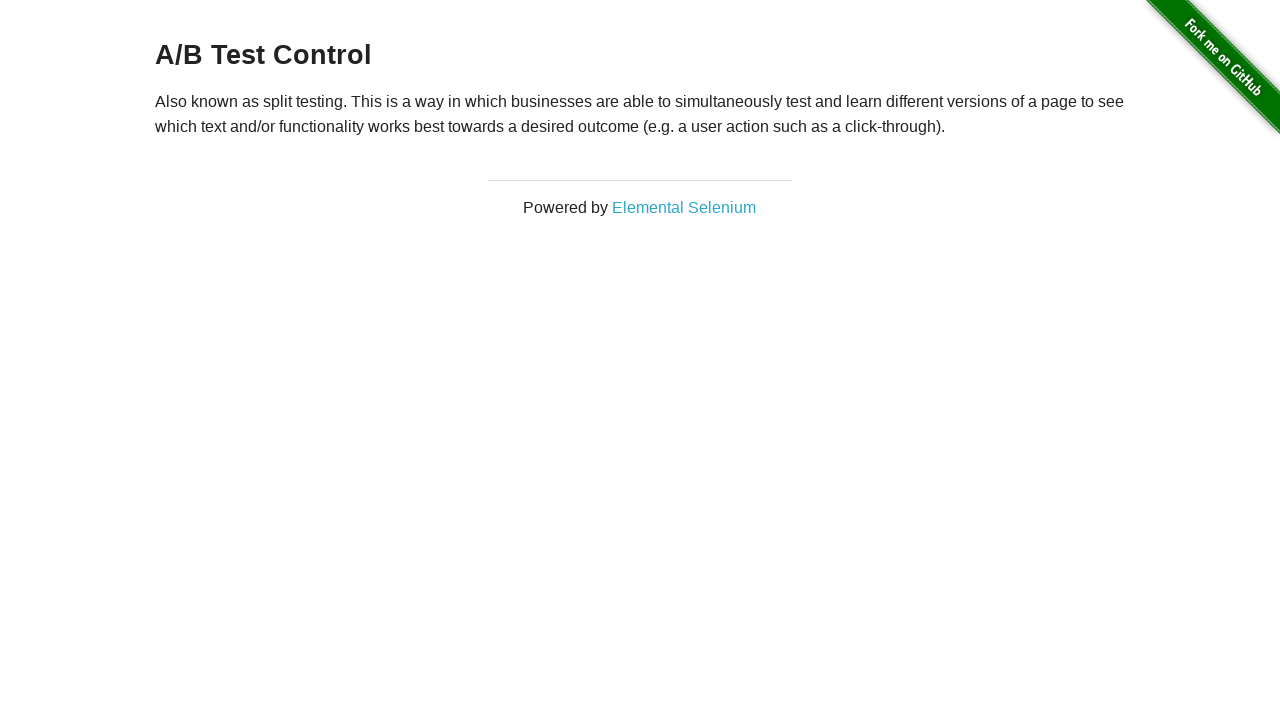

Located heading element
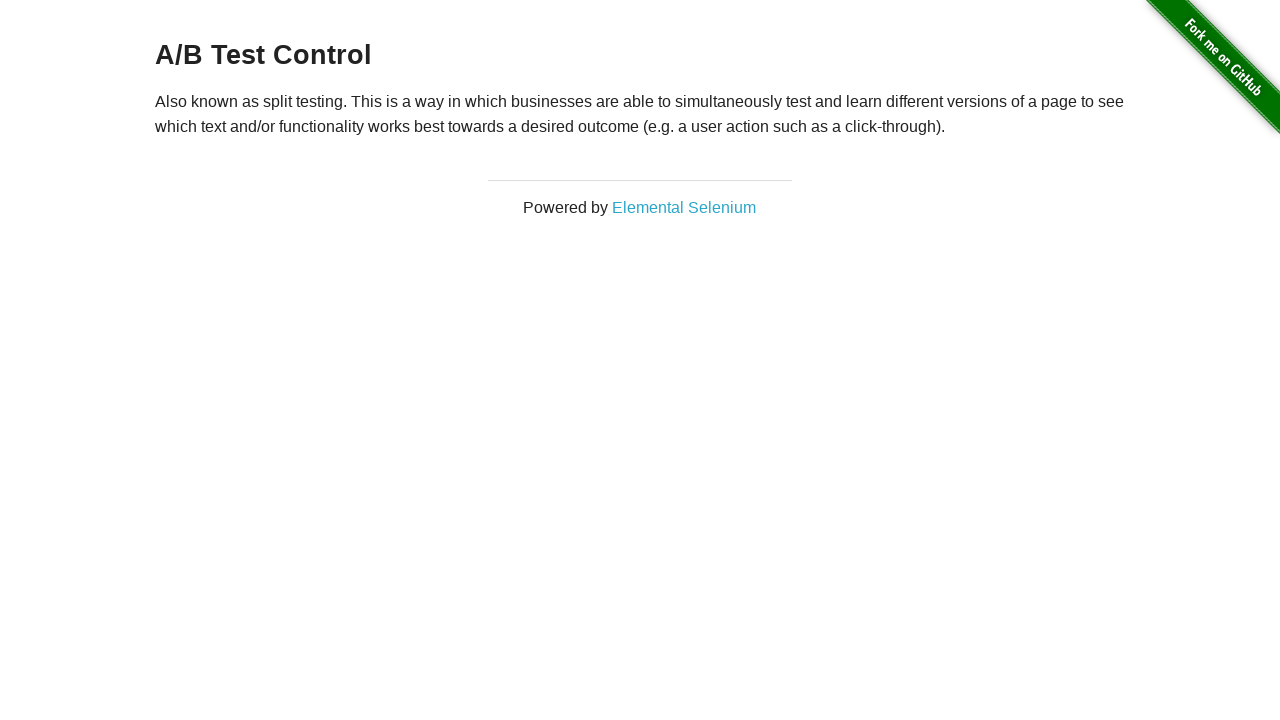

Verified A/B test is active
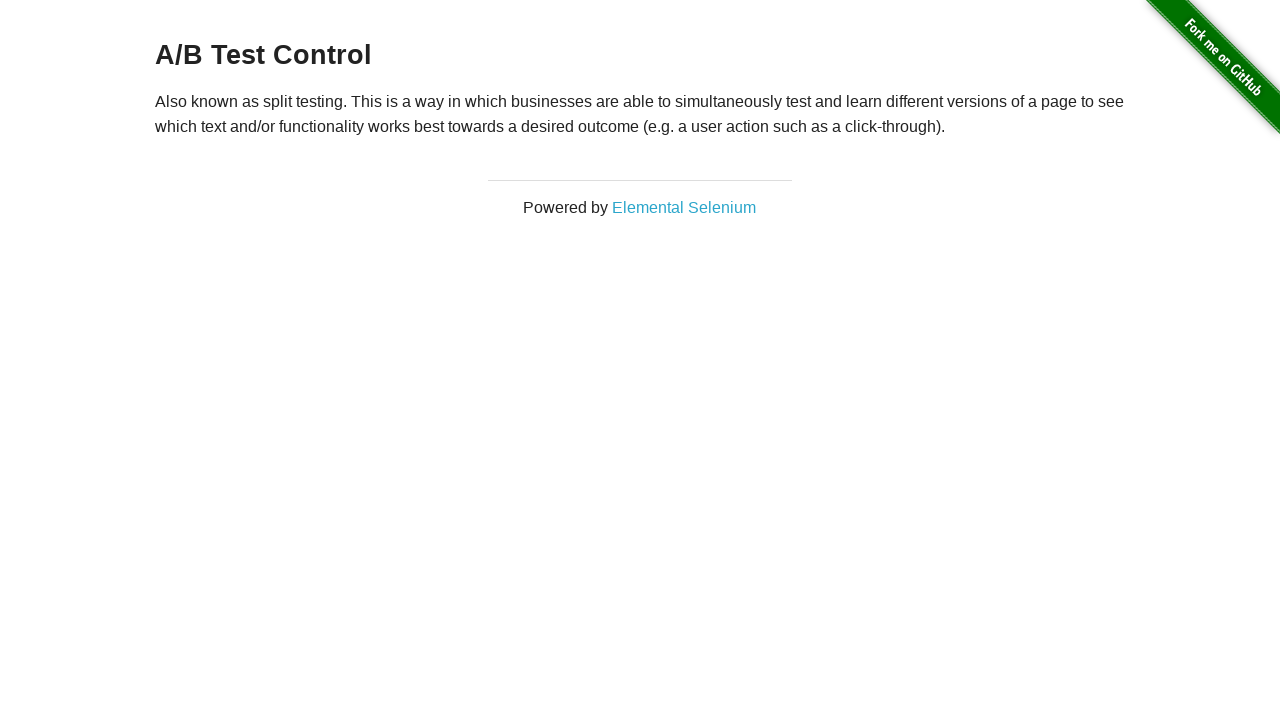

Added optimizelyOptOut cookie
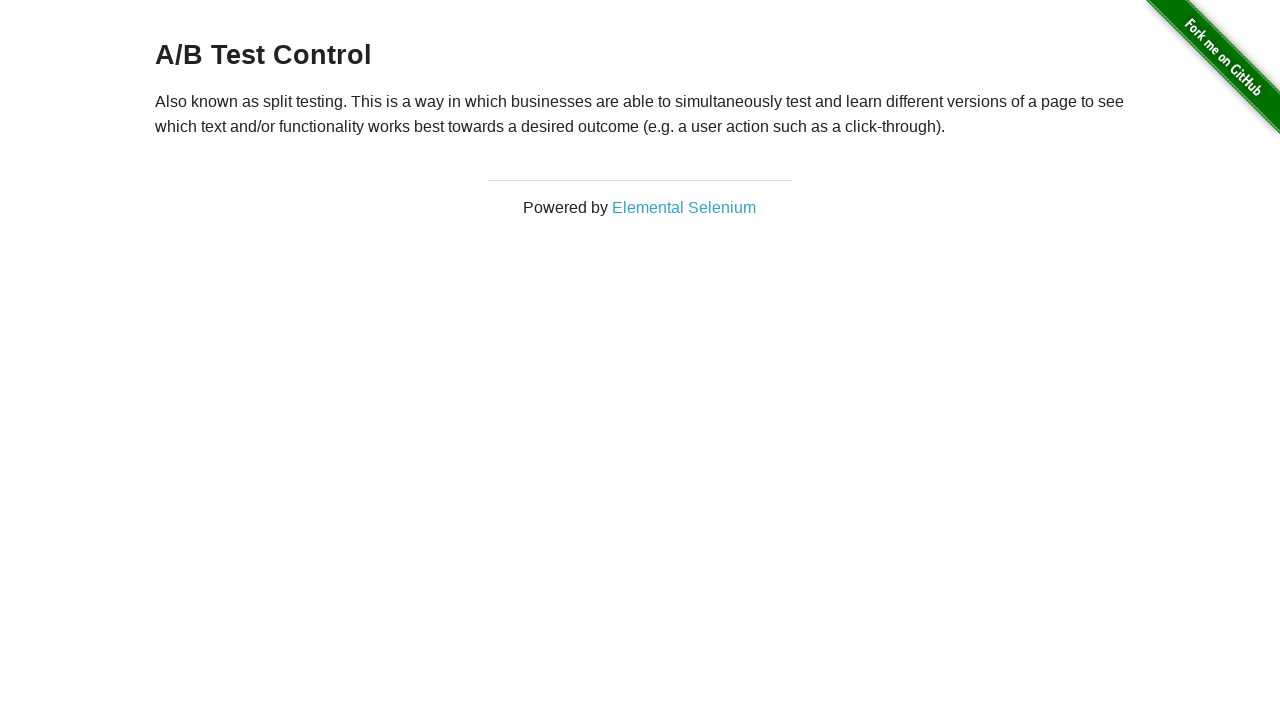

Refreshed page after adding opt-out cookie
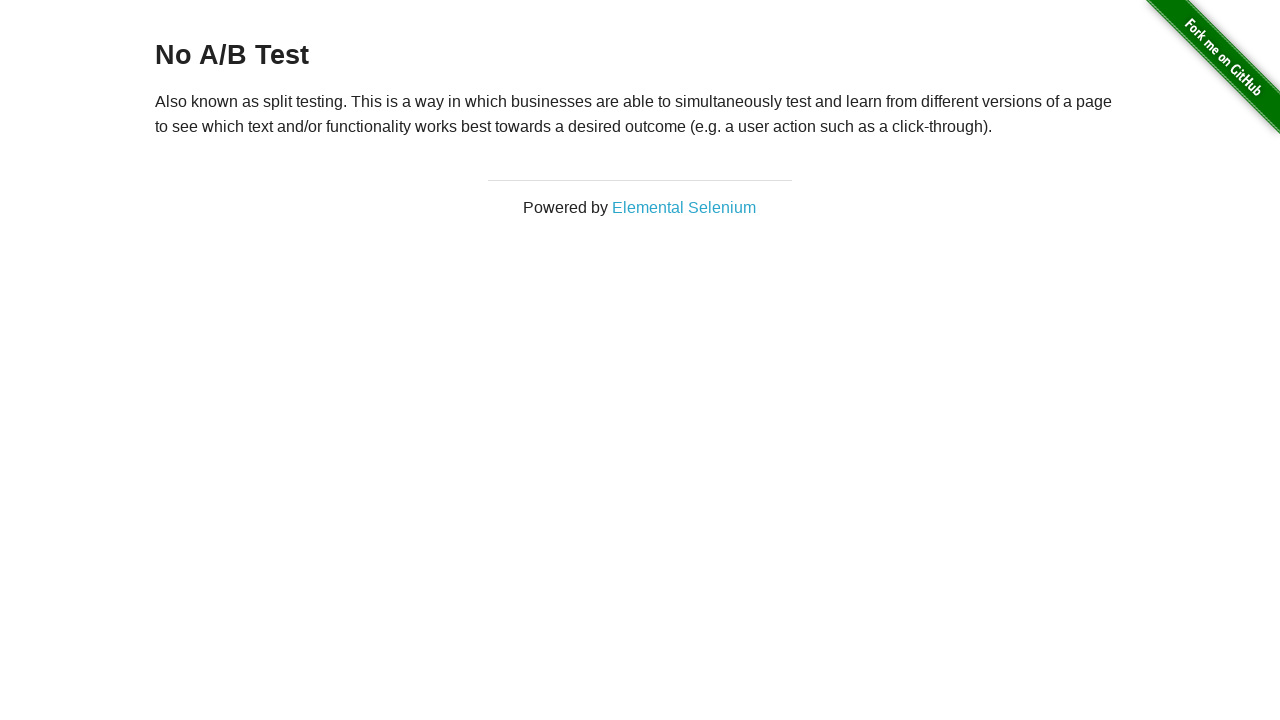

Retrieved heading text after page refresh
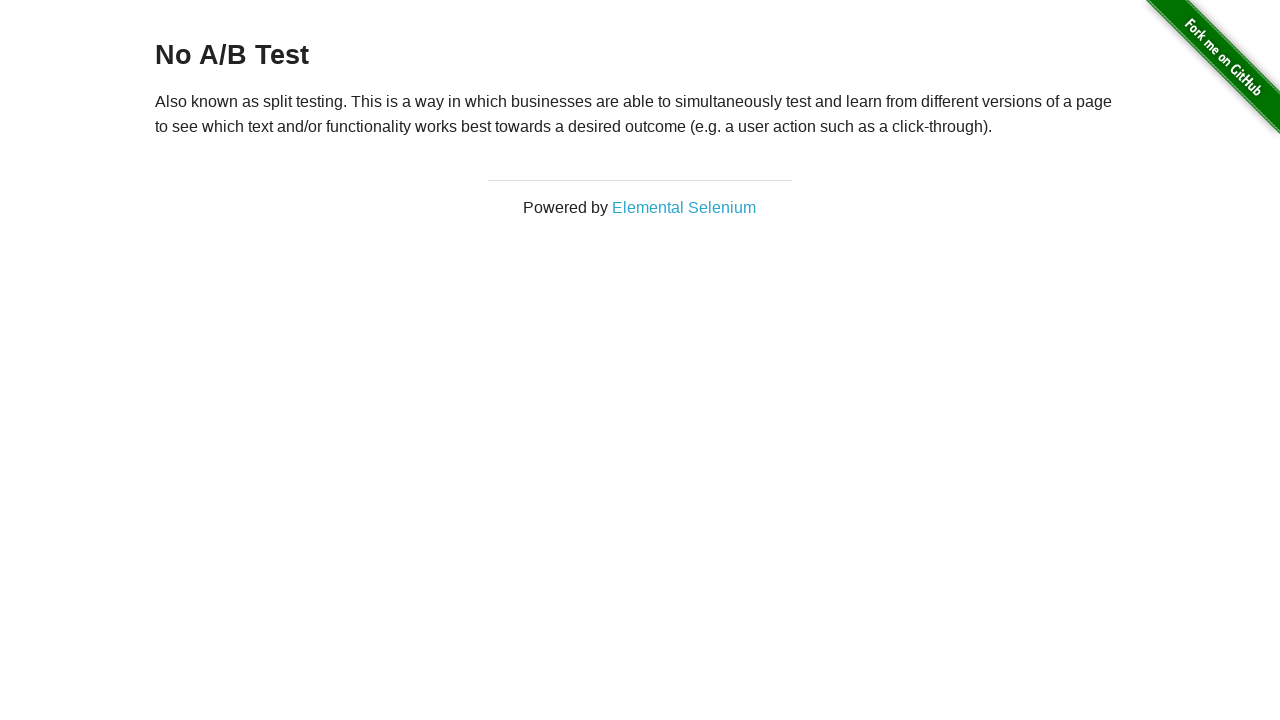

Verified opt-out was successful - no A/B test active
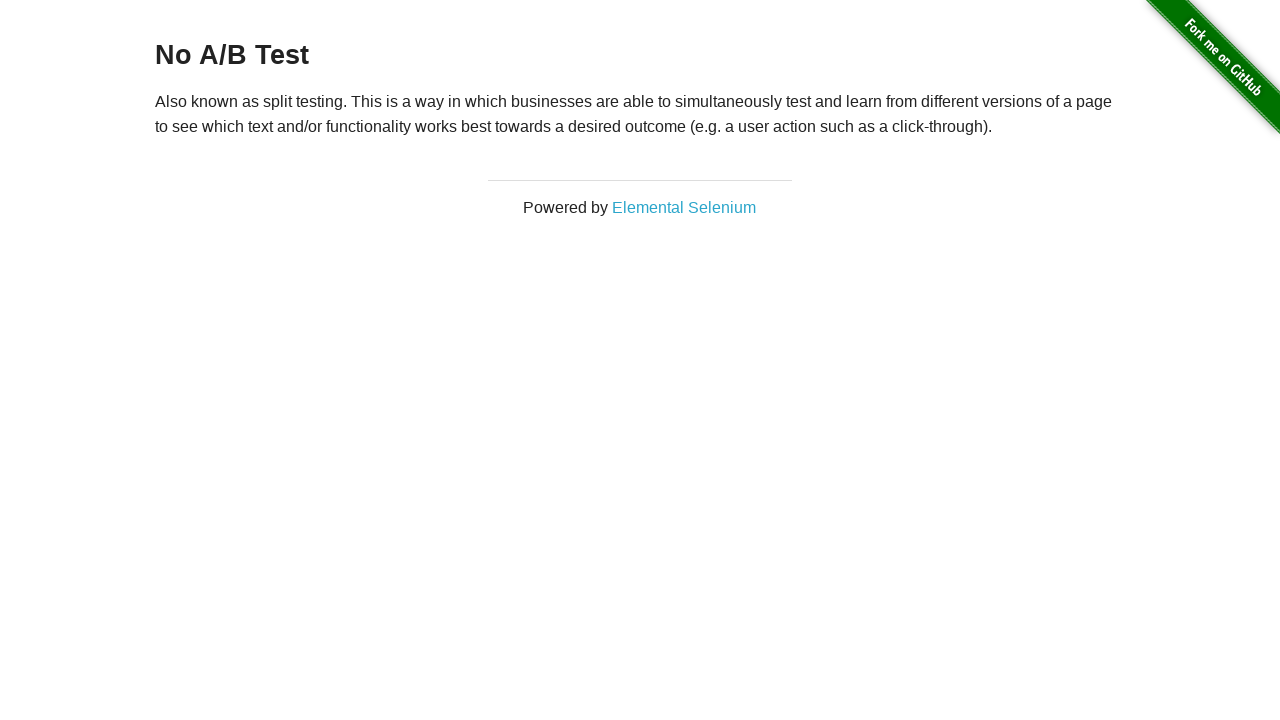

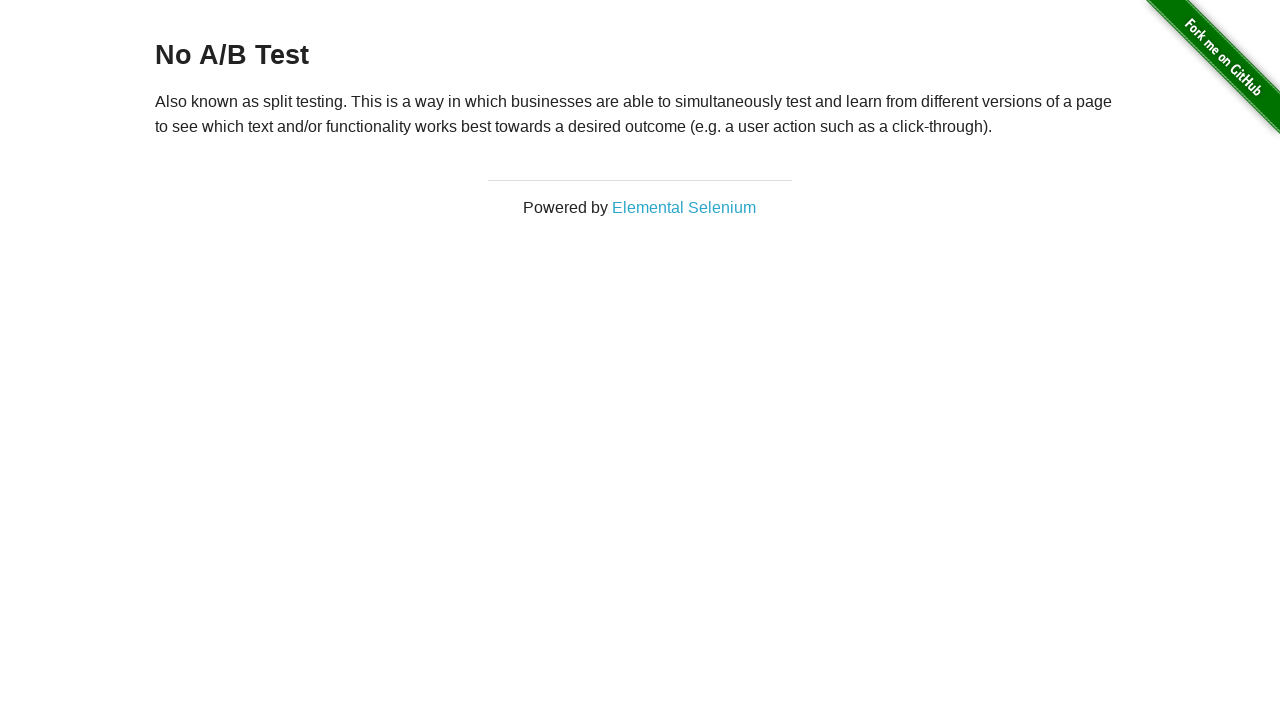